Tests checkbox handling by selecting the first 3 checkboxes and then unselecting all selected checkboxes on the page

Starting URL: https://testautomationpractice.blogspot.com/

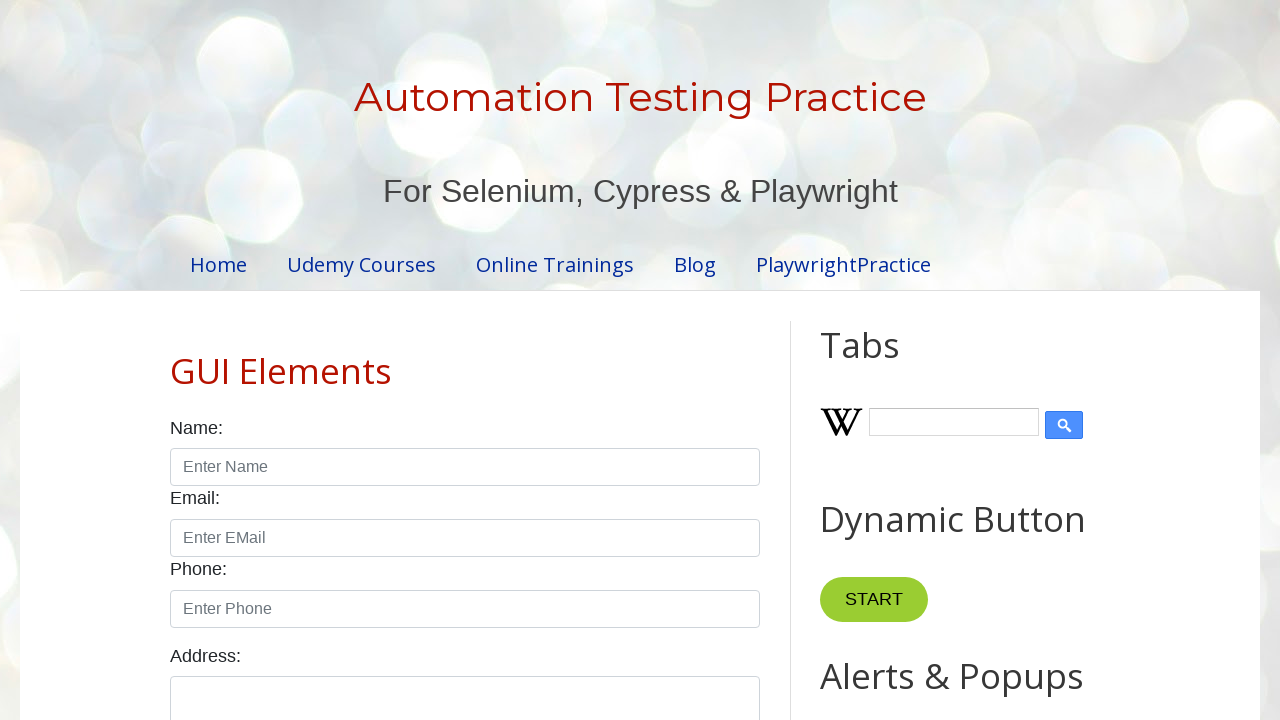

Located all checkboxes on the page
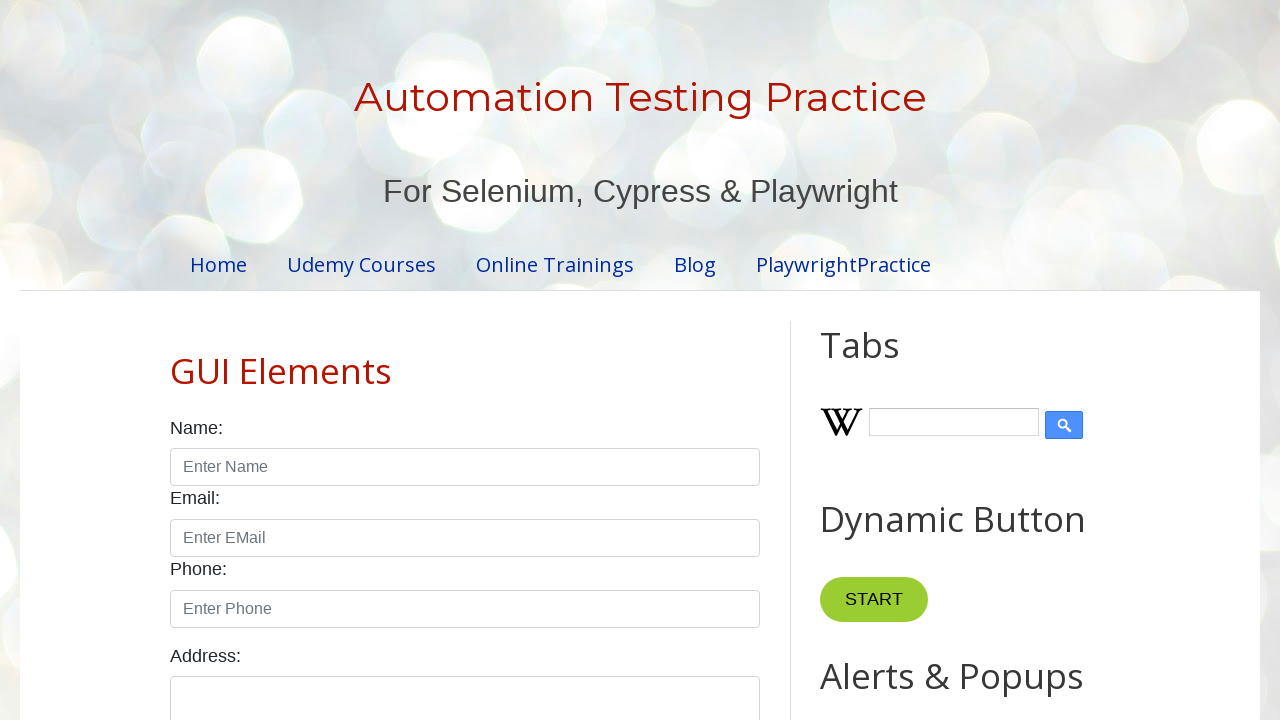

Clicked checkbox 1 to select it at (176, 360) on input.form-check-input[type='checkbox'] >> nth=0
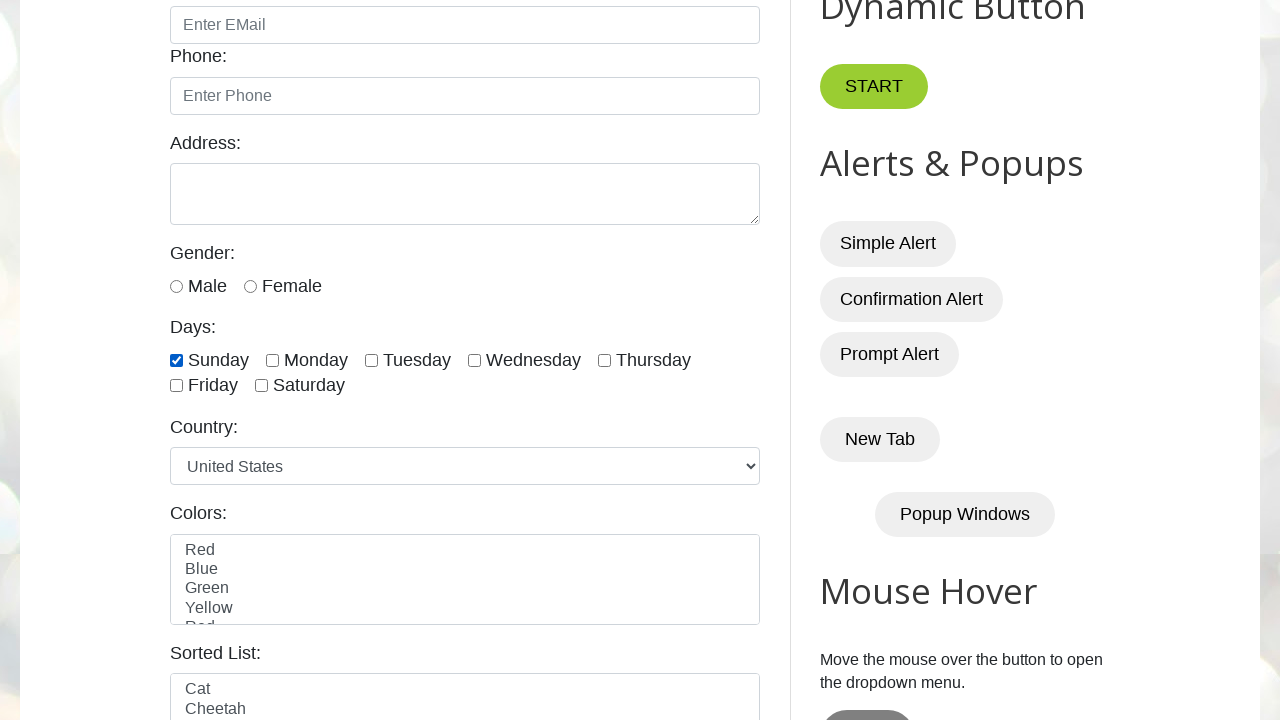

Clicked checkbox 2 to select it at (272, 360) on input.form-check-input[type='checkbox'] >> nth=1
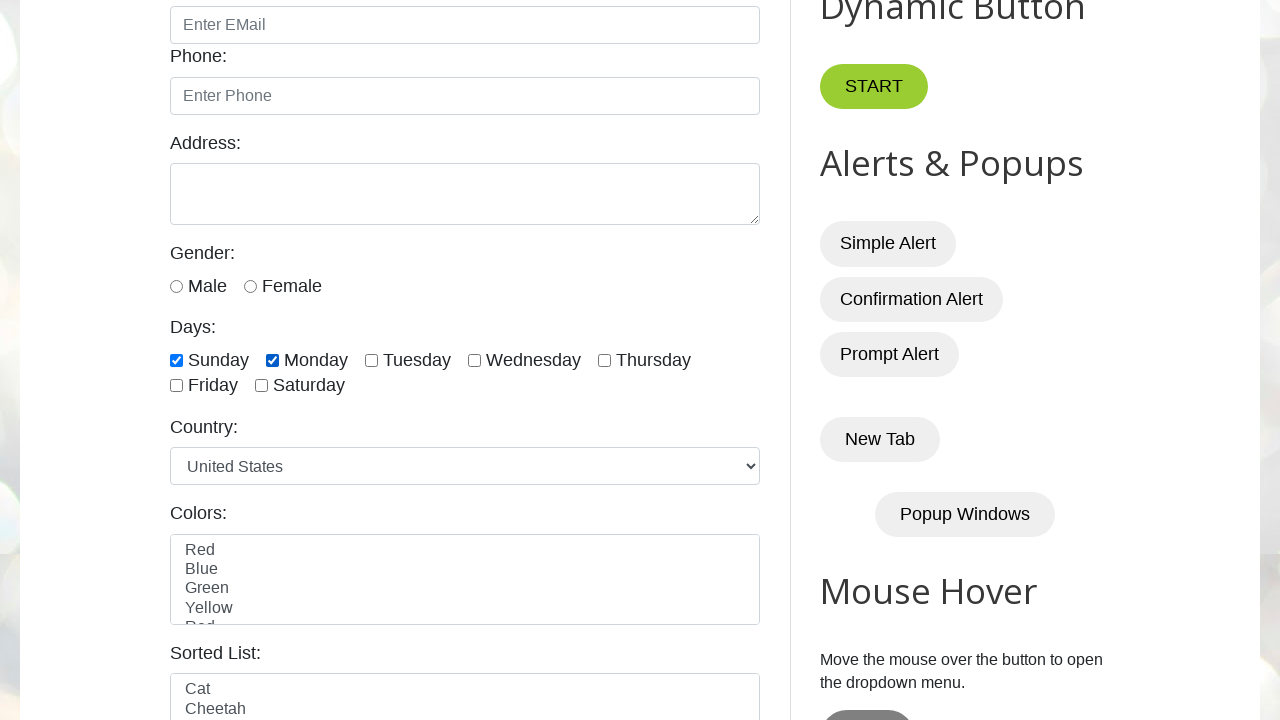

Clicked checkbox 3 to select it at (372, 360) on input.form-check-input[type='checkbox'] >> nth=2
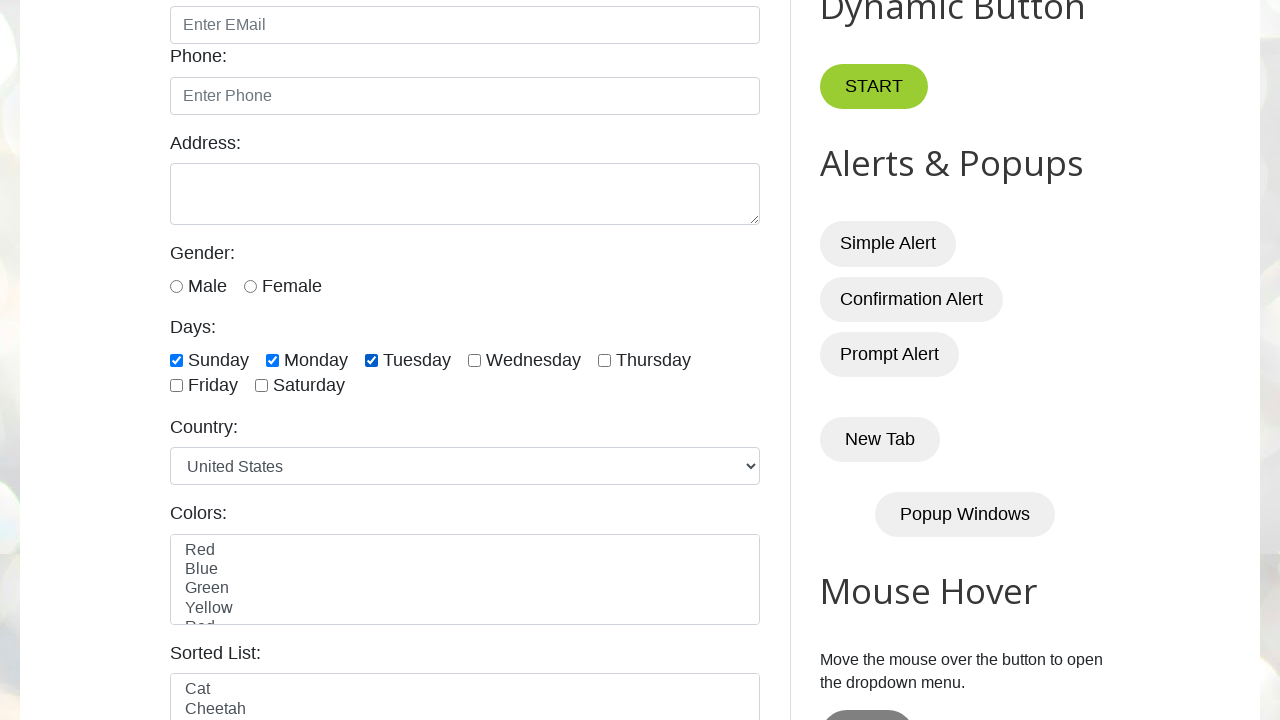

Waited 2 seconds to observe the checkbox selections
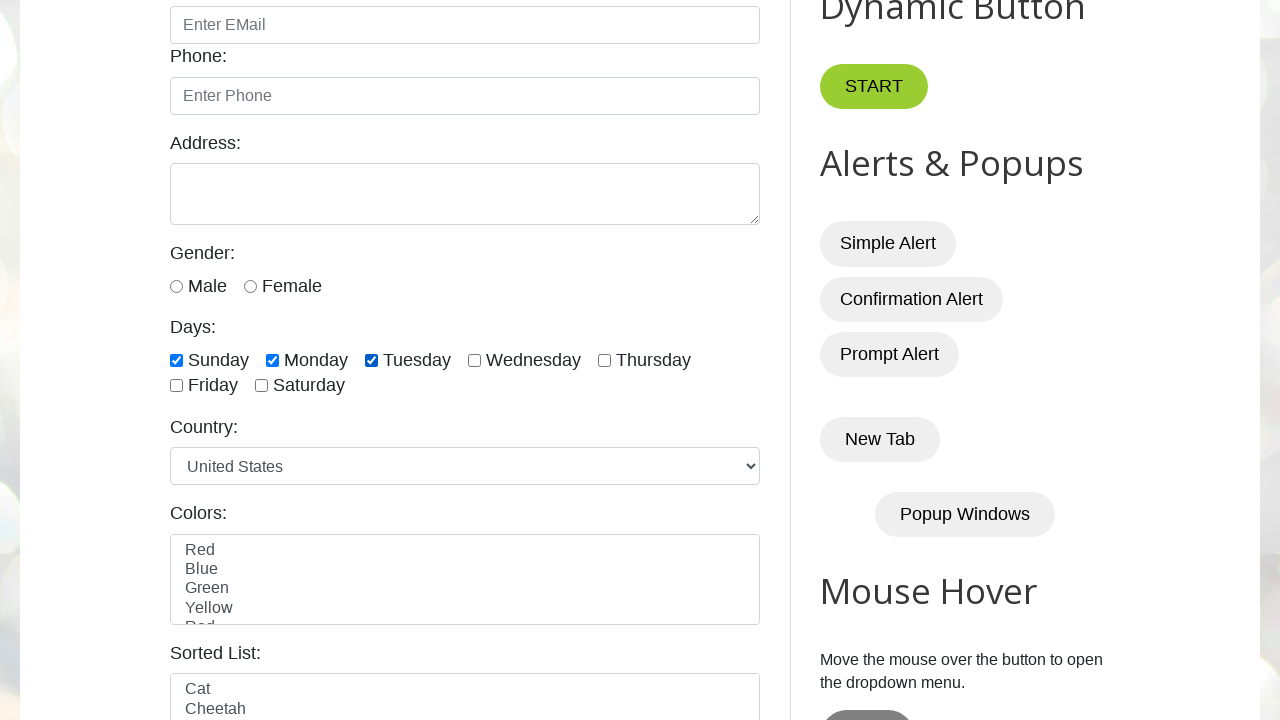

Retrieved total checkbox count: 7
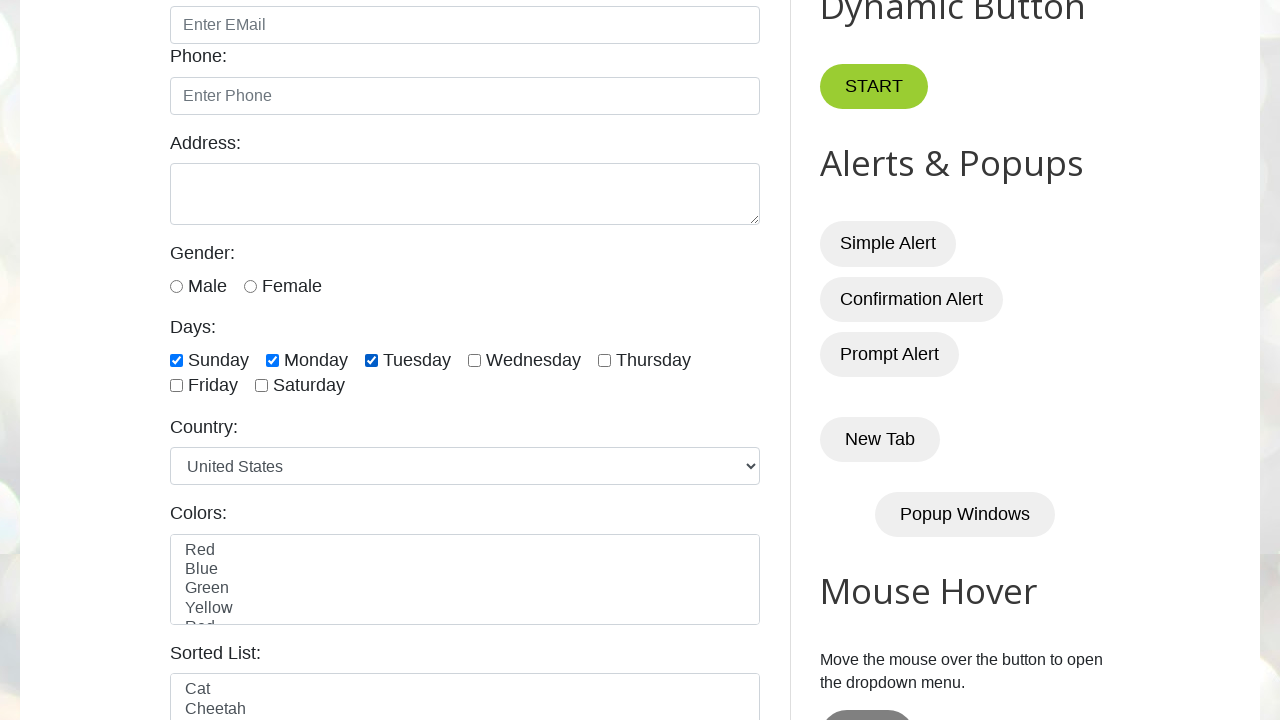

Unchecked checkbox 1 at (176, 360) on input.form-check-input[type='checkbox'] >> nth=0
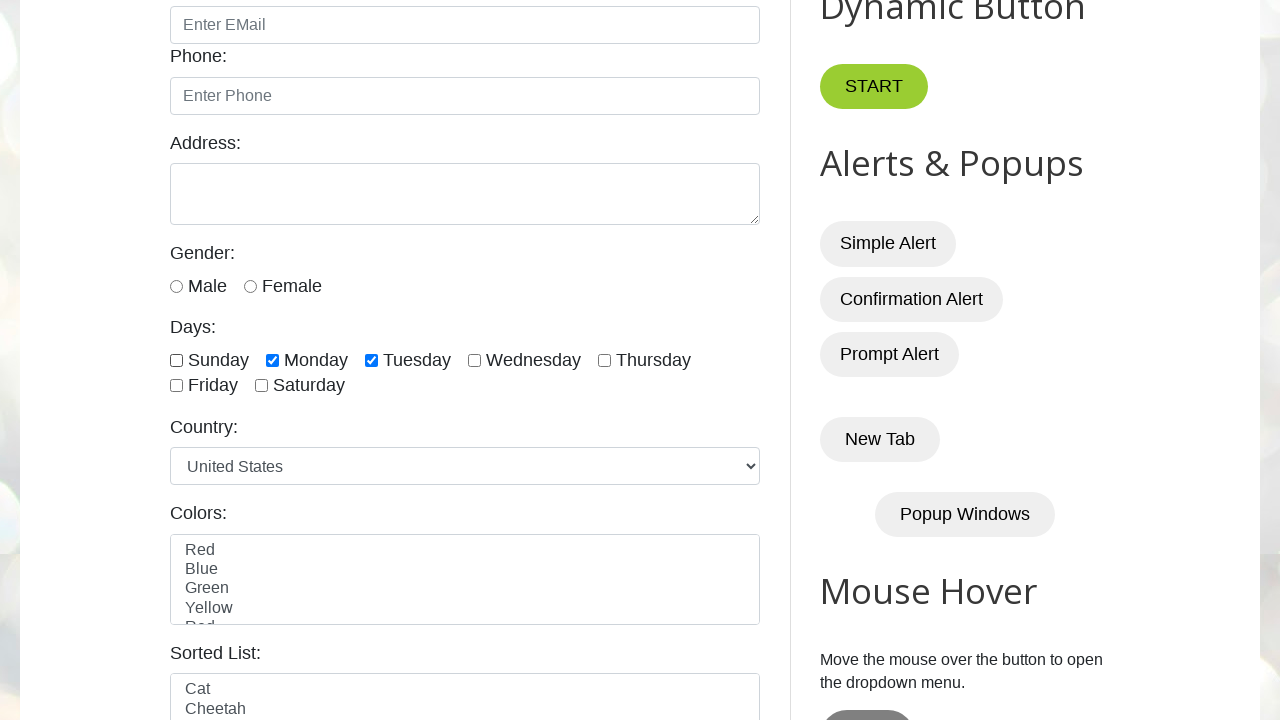

Unchecked checkbox 2 at (272, 360) on input.form-check-input[type='checkbox'] >> nth=1
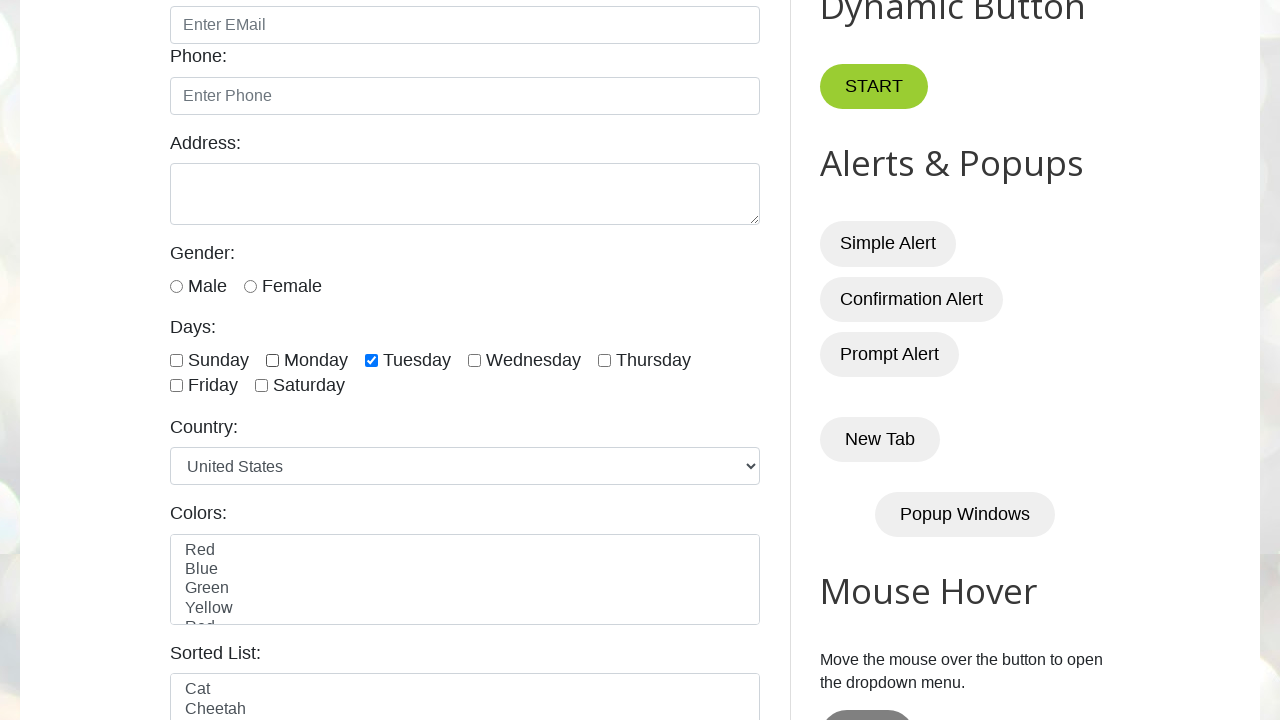

Unchecked checkbox 3 at (372, 360) on input.form-check-input[type='checkbox'] >> nth=2
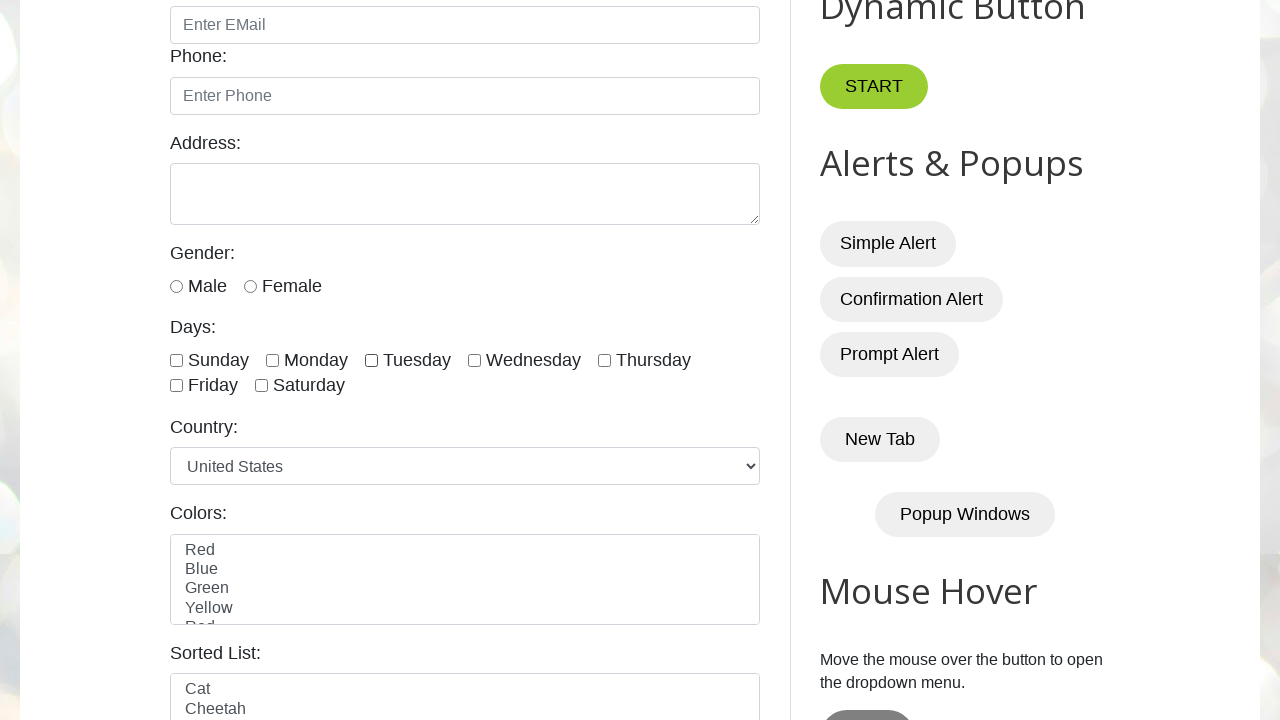

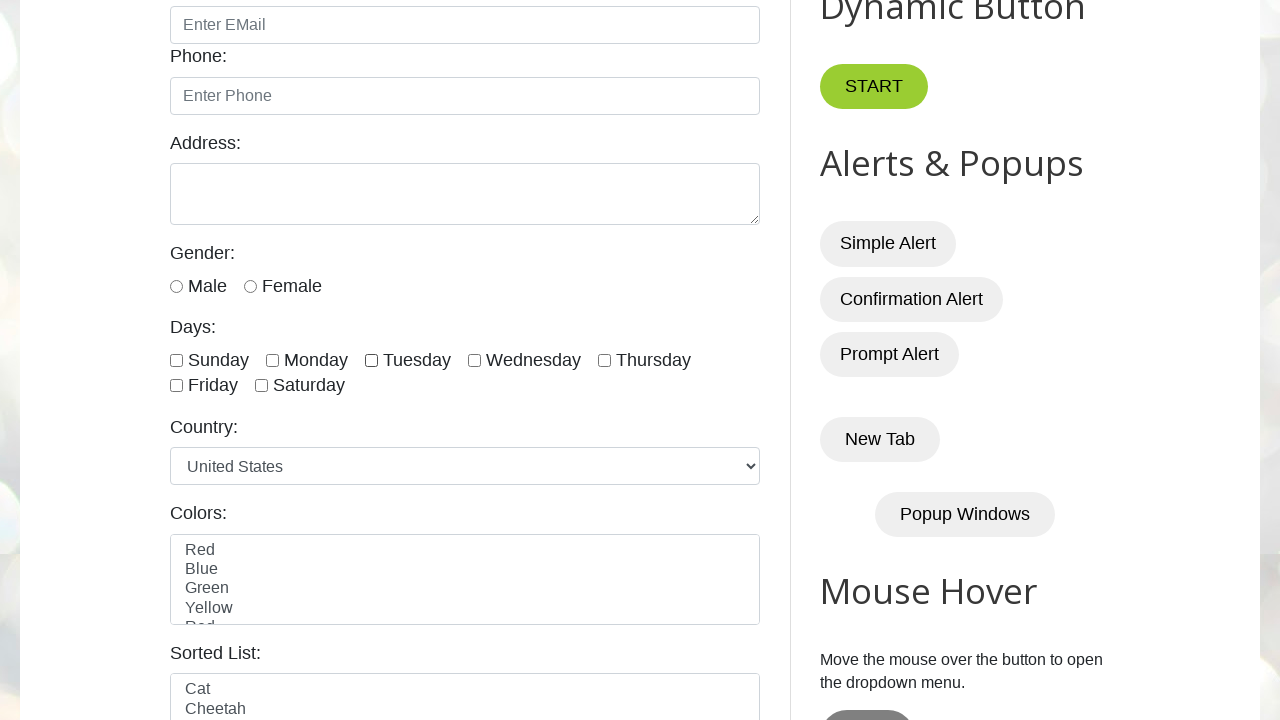